Tests the Test Cases page functionality by navigating to the test cases section, clicking on a navigation element, and verifying that specific text content is displayed correctly.

Starting URL: http://practice.automationtesting.in/

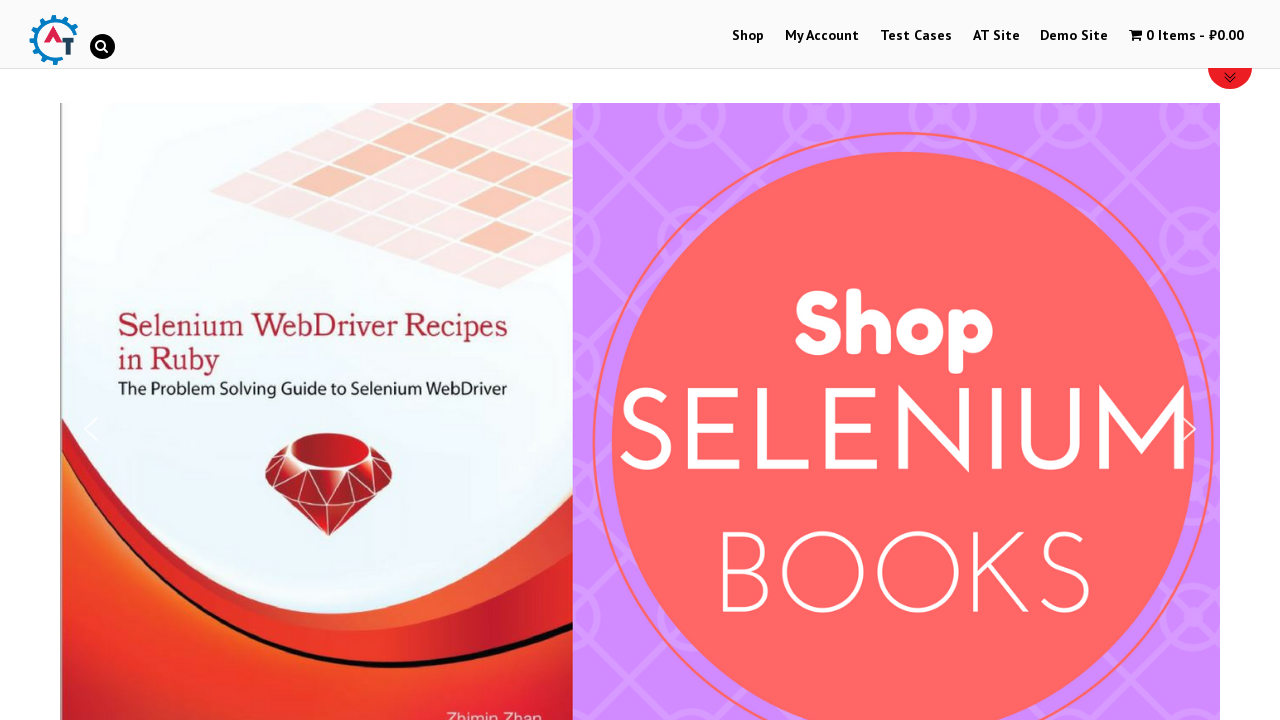

Clicked on Test Cases menu item in navigation at (916, 36) on xpath=//html/body/div[1]/div[1]/header/div[2]/nav/ul/li[3]/a
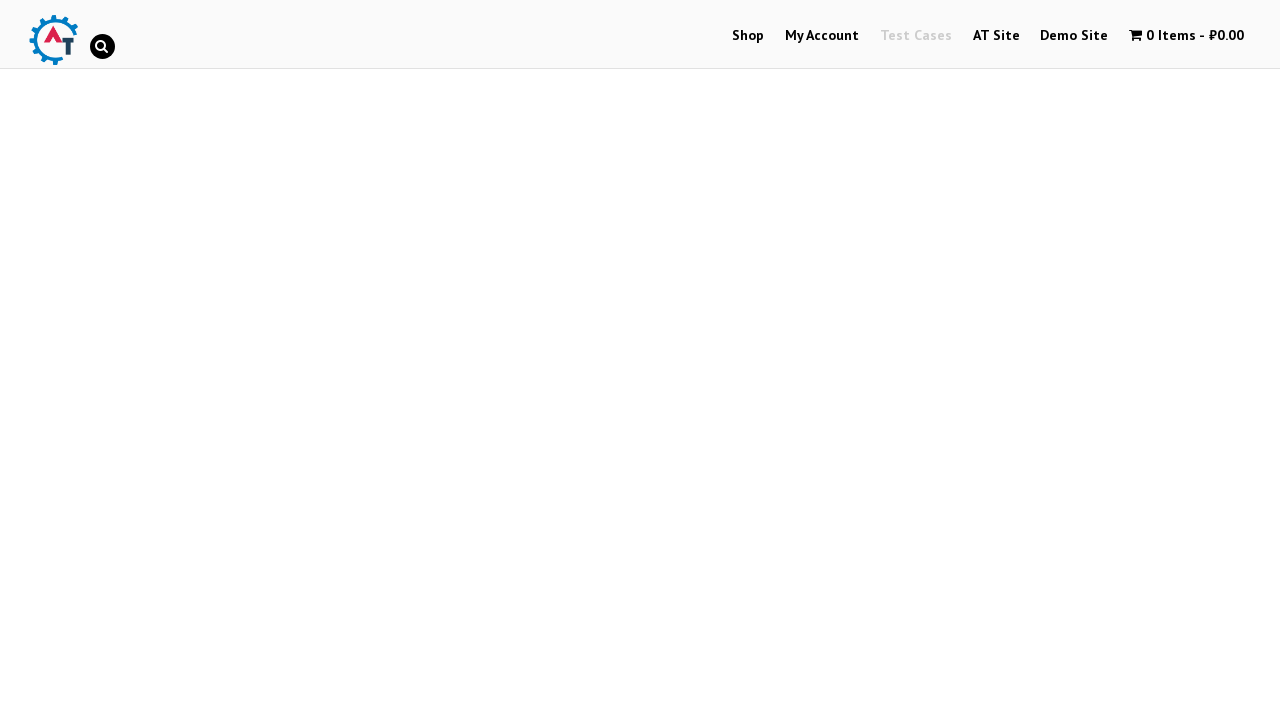

Waited 2000ms for page to load
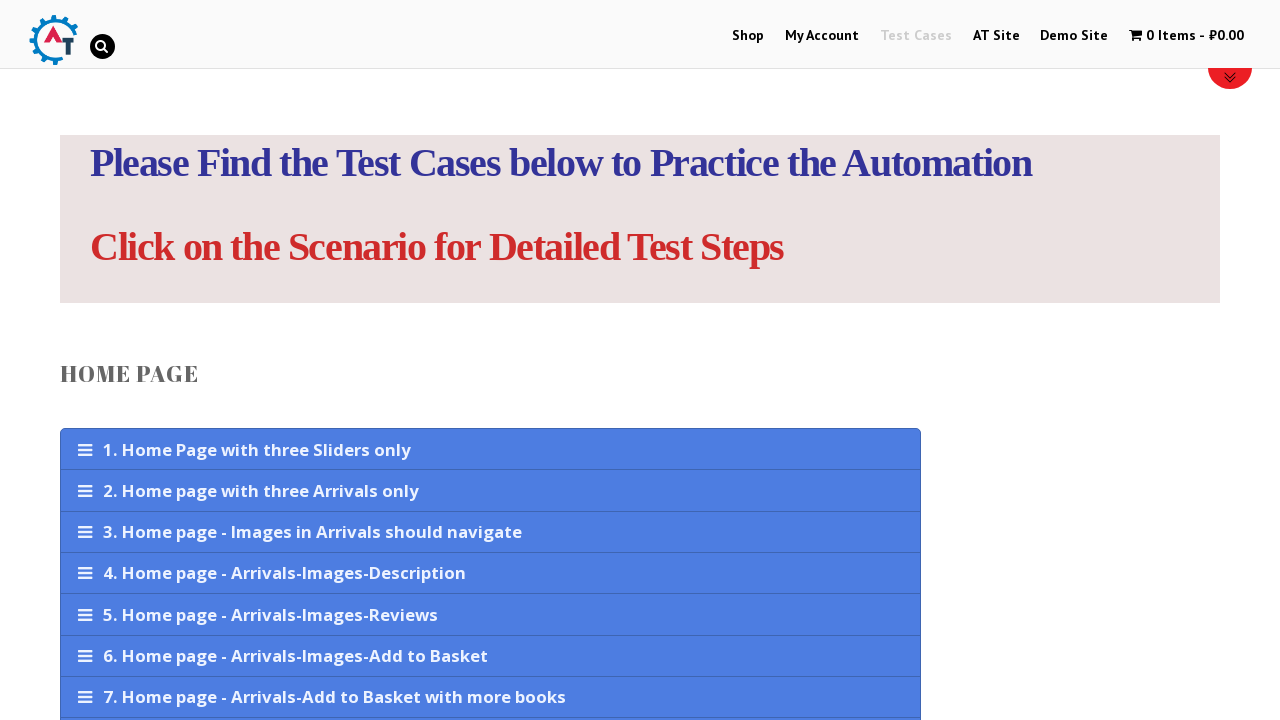

Clicked on navigation element at (85, 450) on xpath=//html/body/div[1]/div[2]/div/div/div/div/div/div[2]/div/div/div/div/div/d
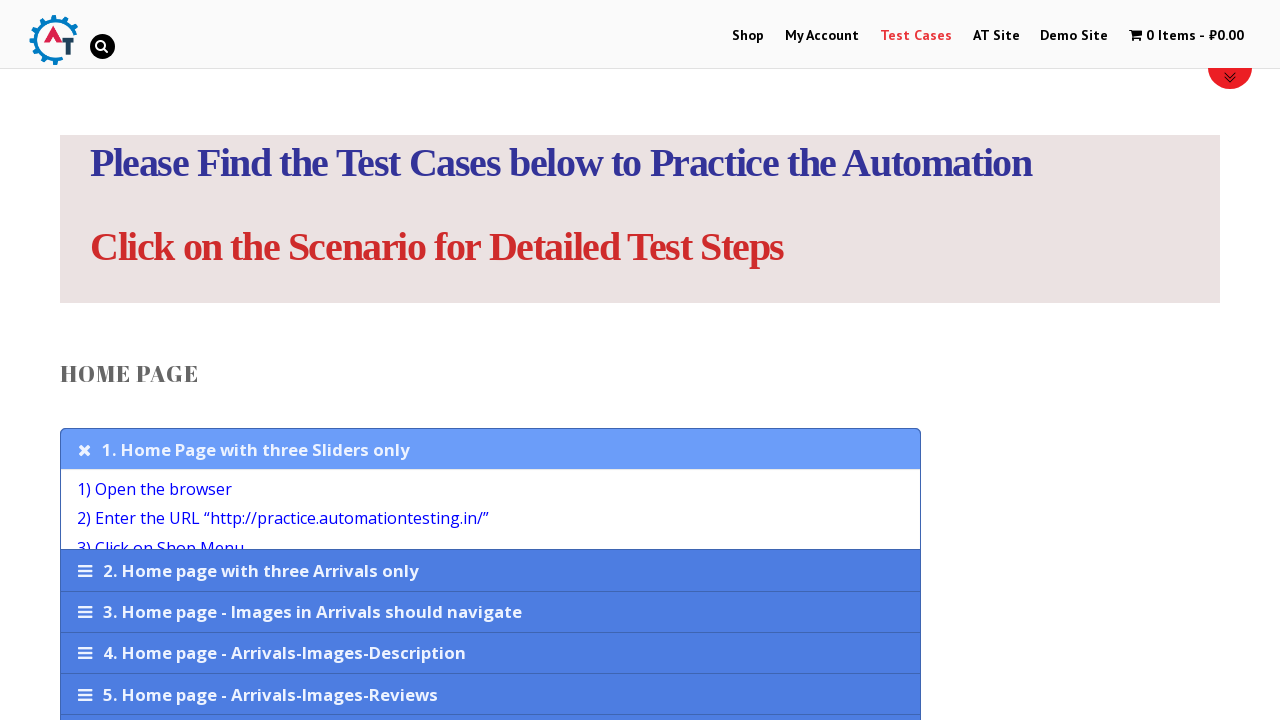

Waited for expected text element to be visible
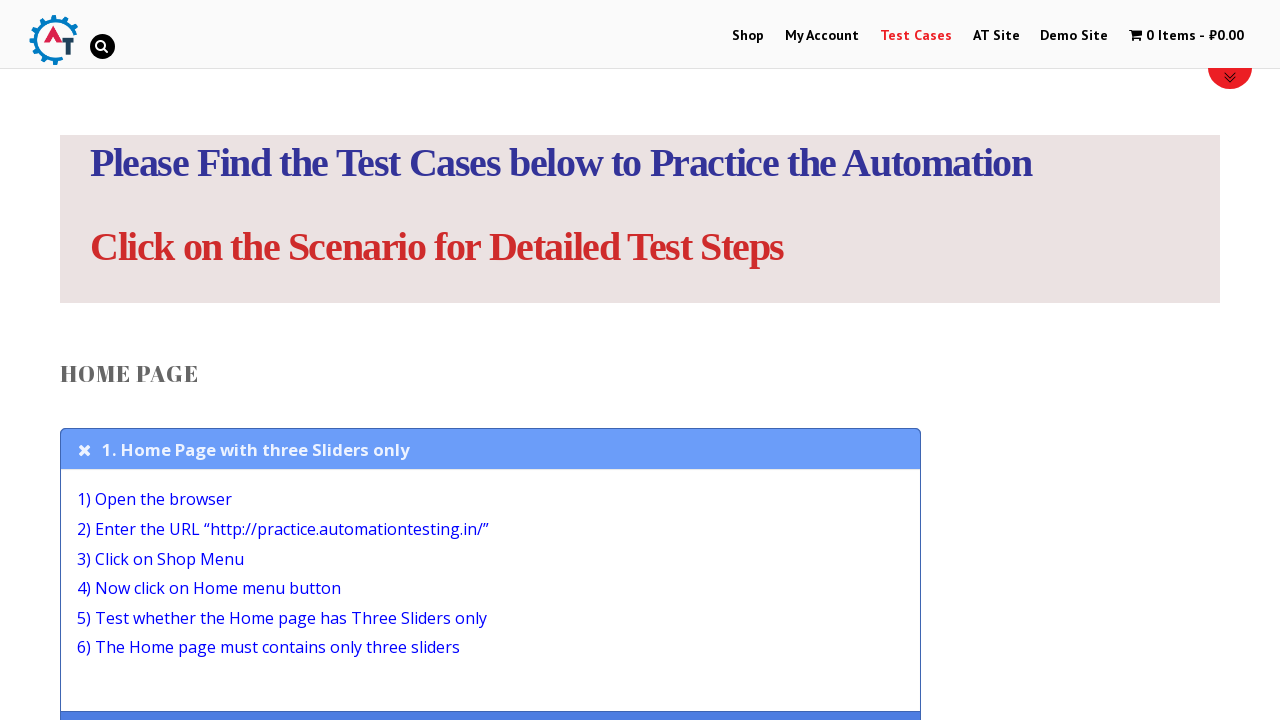

Located text element
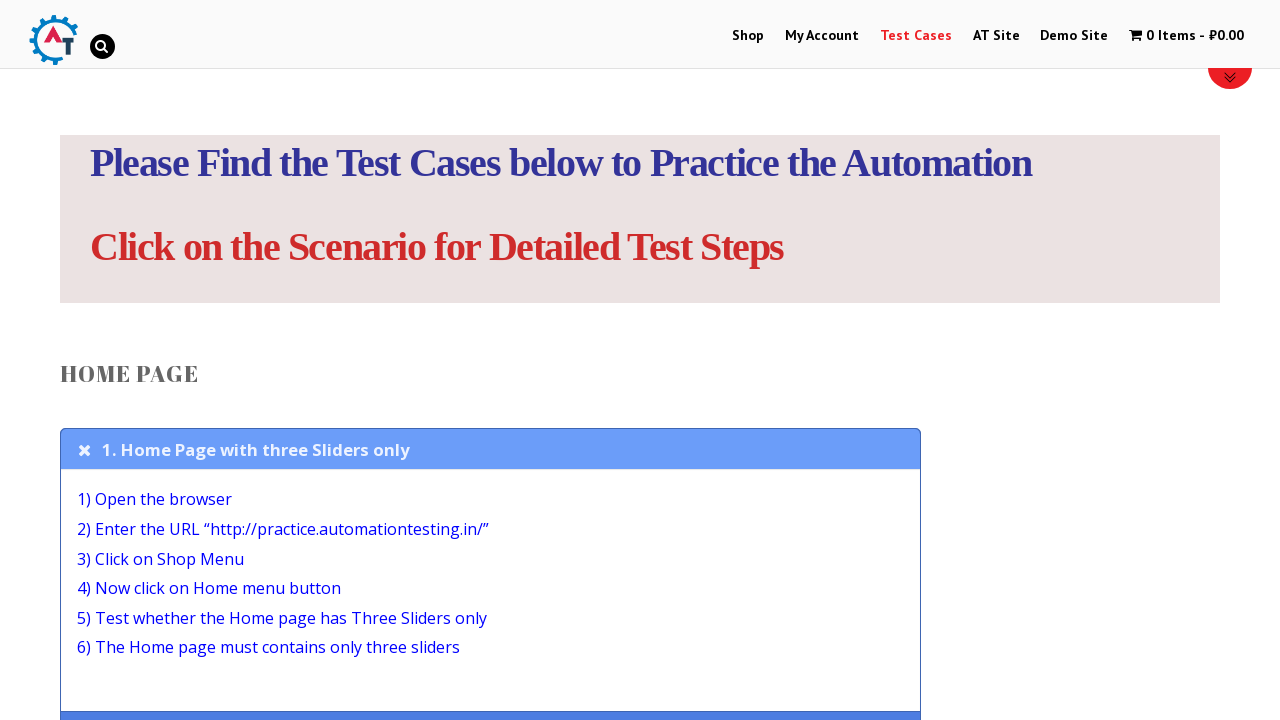

Verified that text content equals '3) Click on Shop Menu'
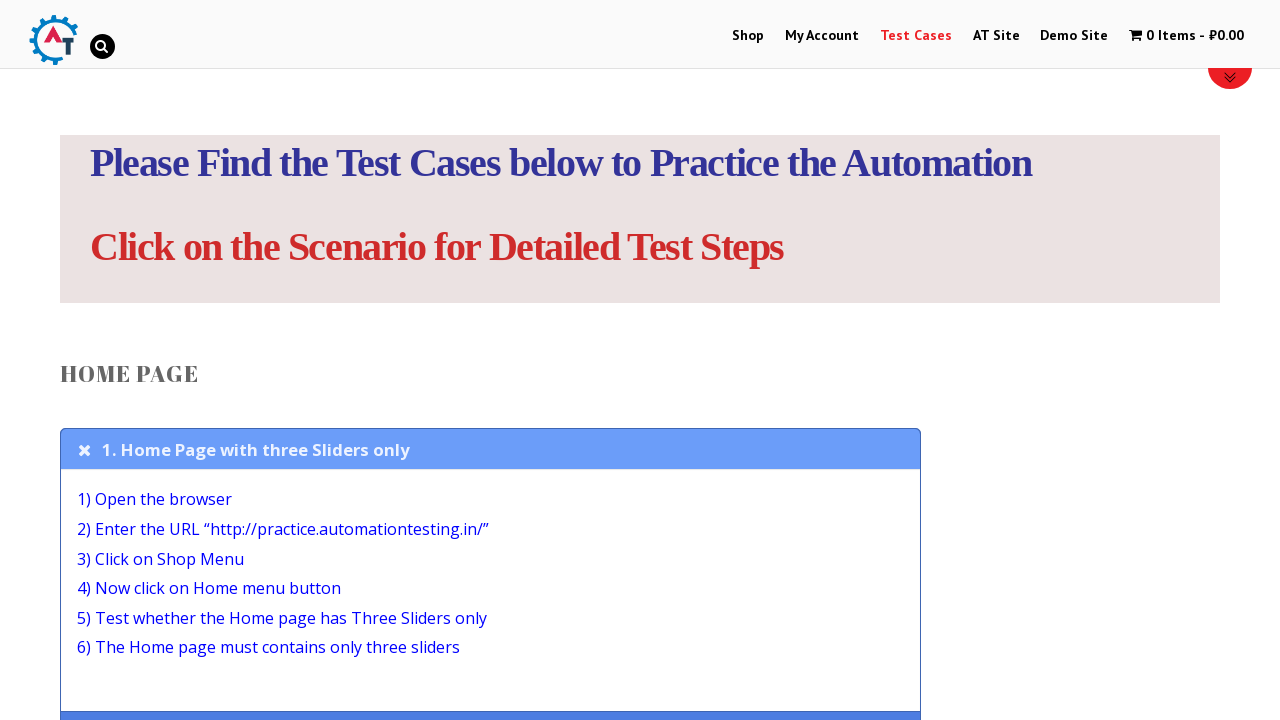

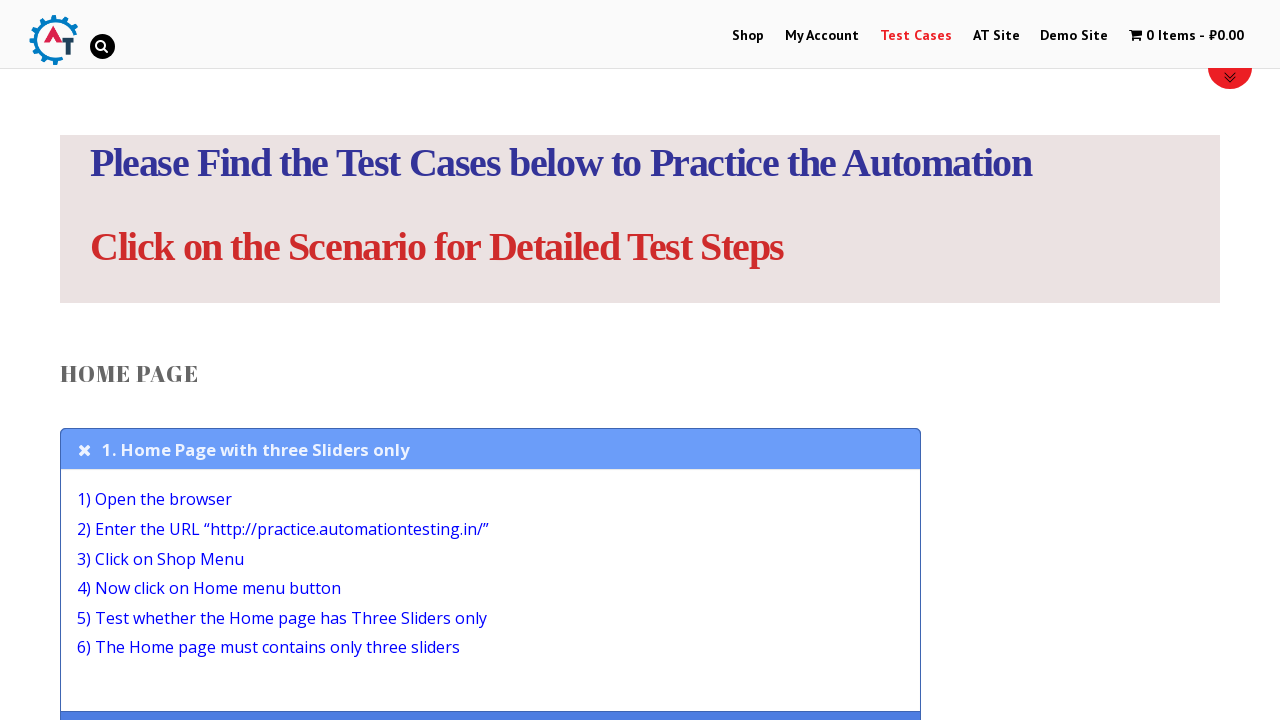